Tests the selectable list functionality by clicking items to select and deselect them, verifying the active class toggles correctly.

Starting URL: https://demoqa.com/elements

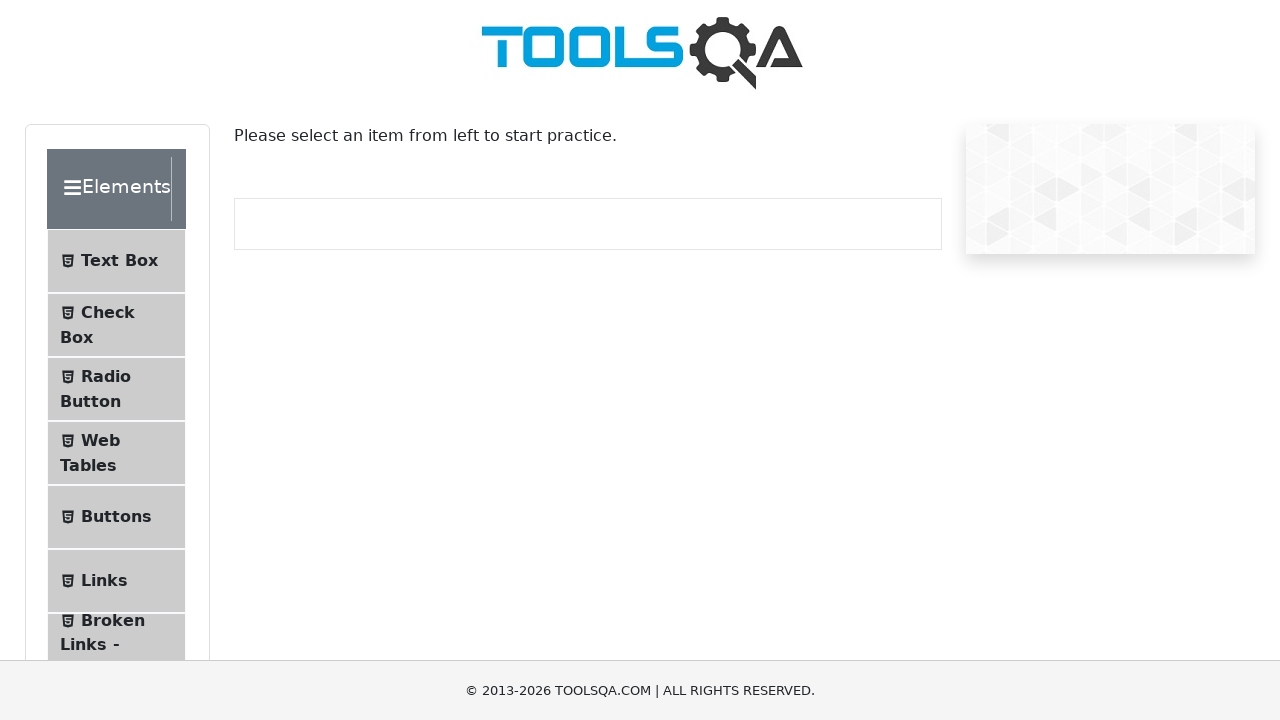

Clicked on Interactions section at (121, 475) on internal:text="Interactions"i
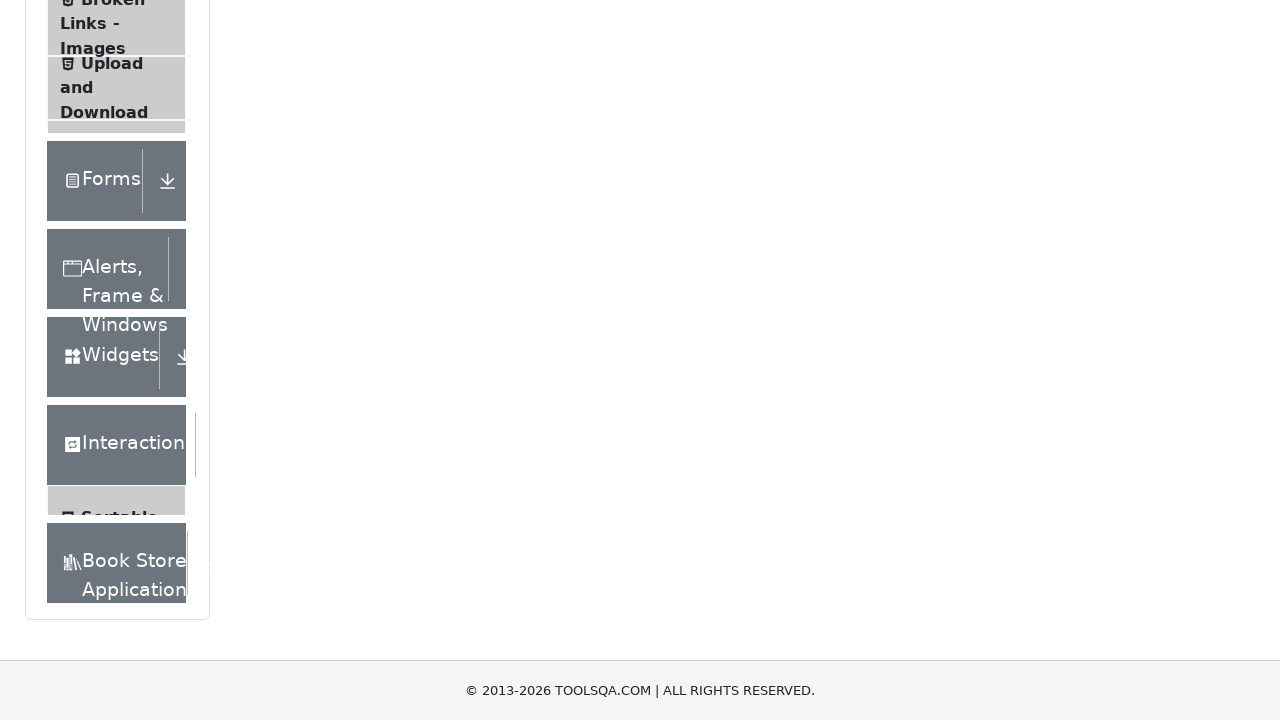

Clicked on Selectable option at (112, 460) on internal:text="Selectable"i
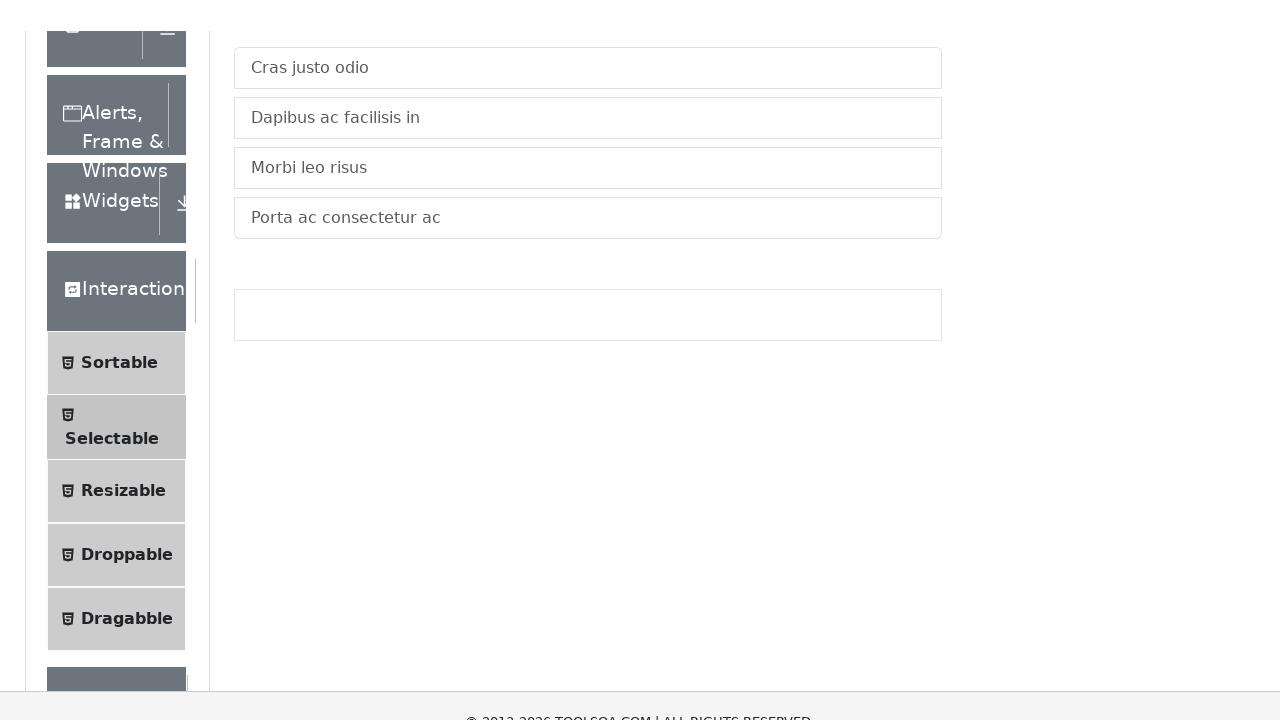

Located selectable list items
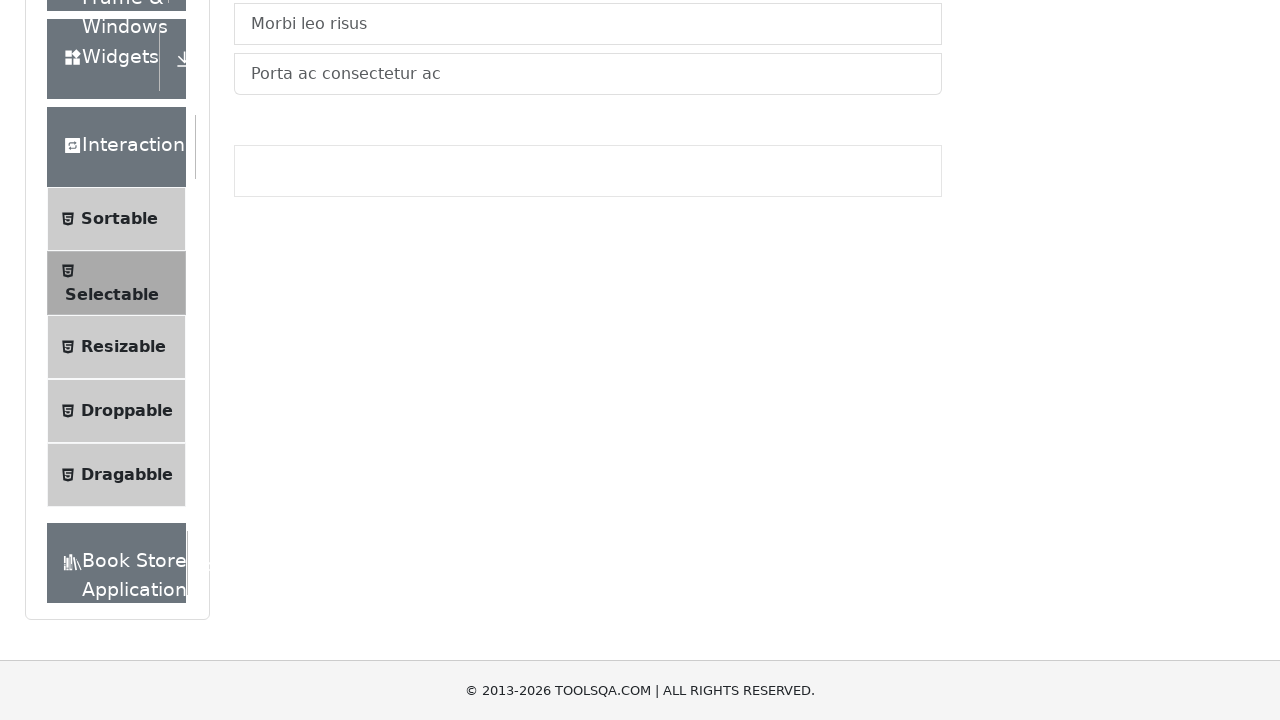

Clicked second list item to select it at (588, 360) on #demo-tabpane-list >> .list-group-item-action >> nth=1
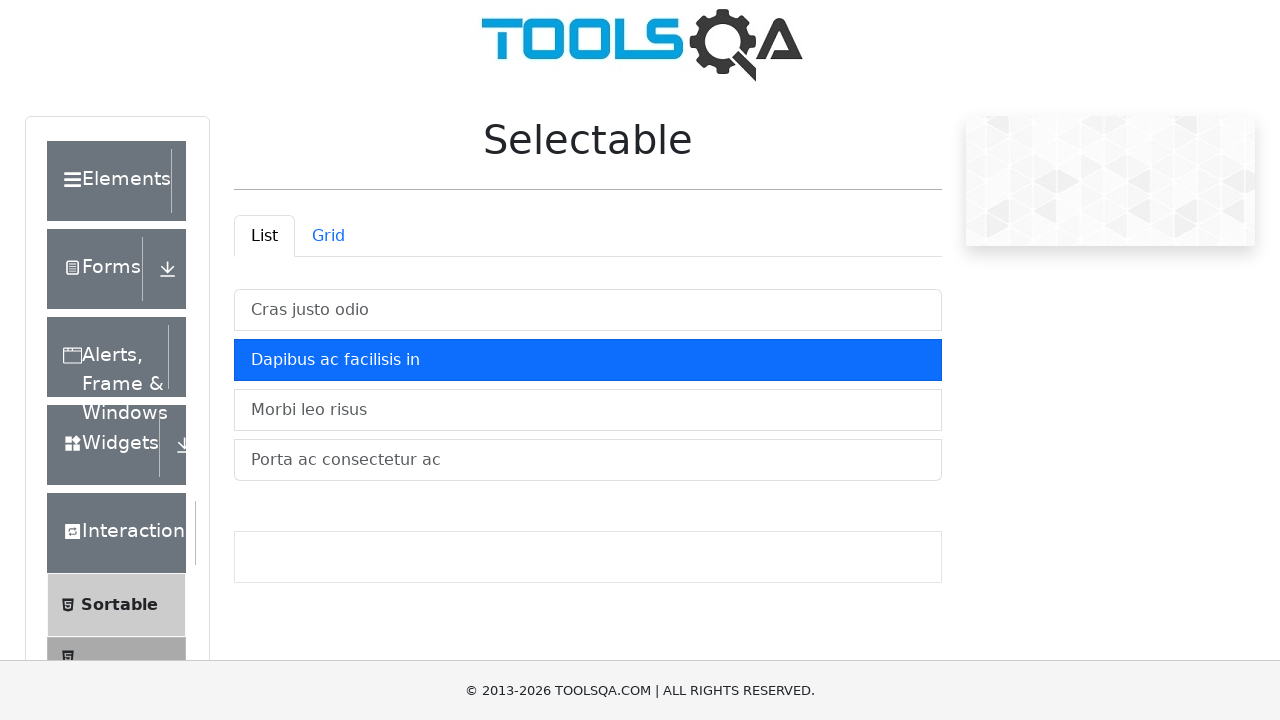

Clicked fourth list item to select it at (588, 460) on #demo-tabpane-list >> .list-group-item-action >> nth=3
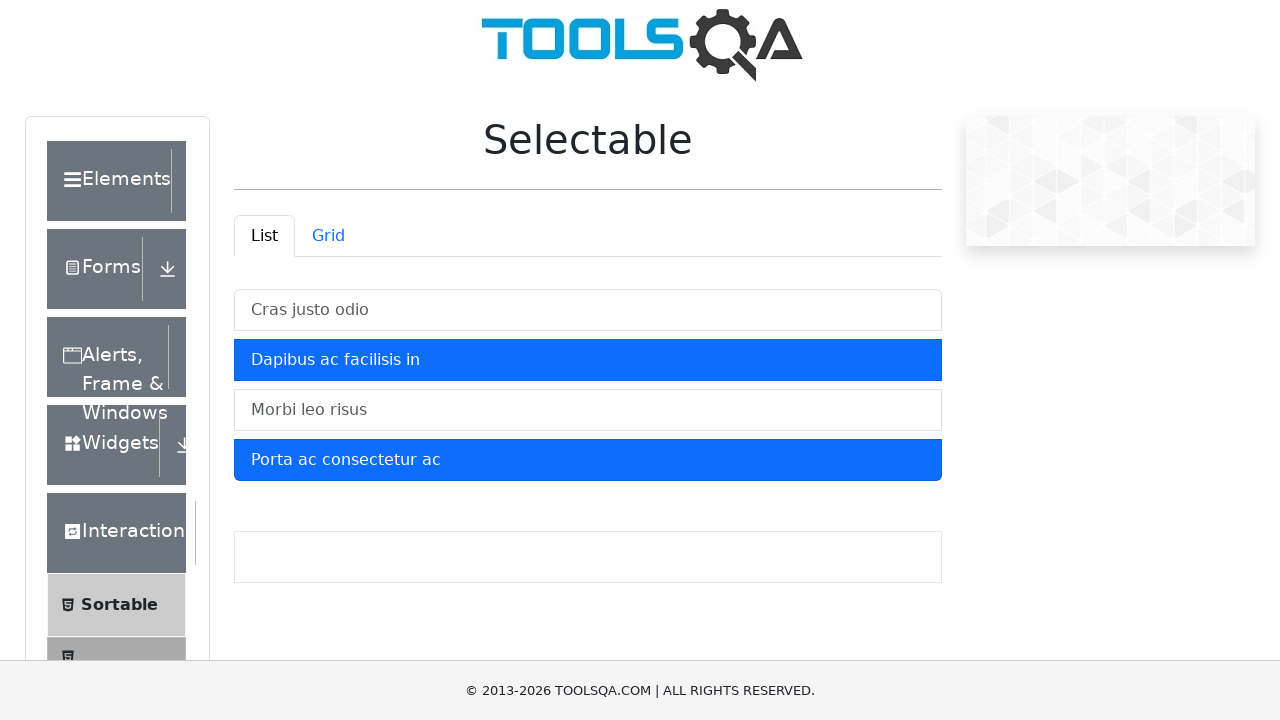

Clicked second list item again to deselect it at (588, 360) on #demo-tabpane-list >> .list-group-item-action >> nth=1
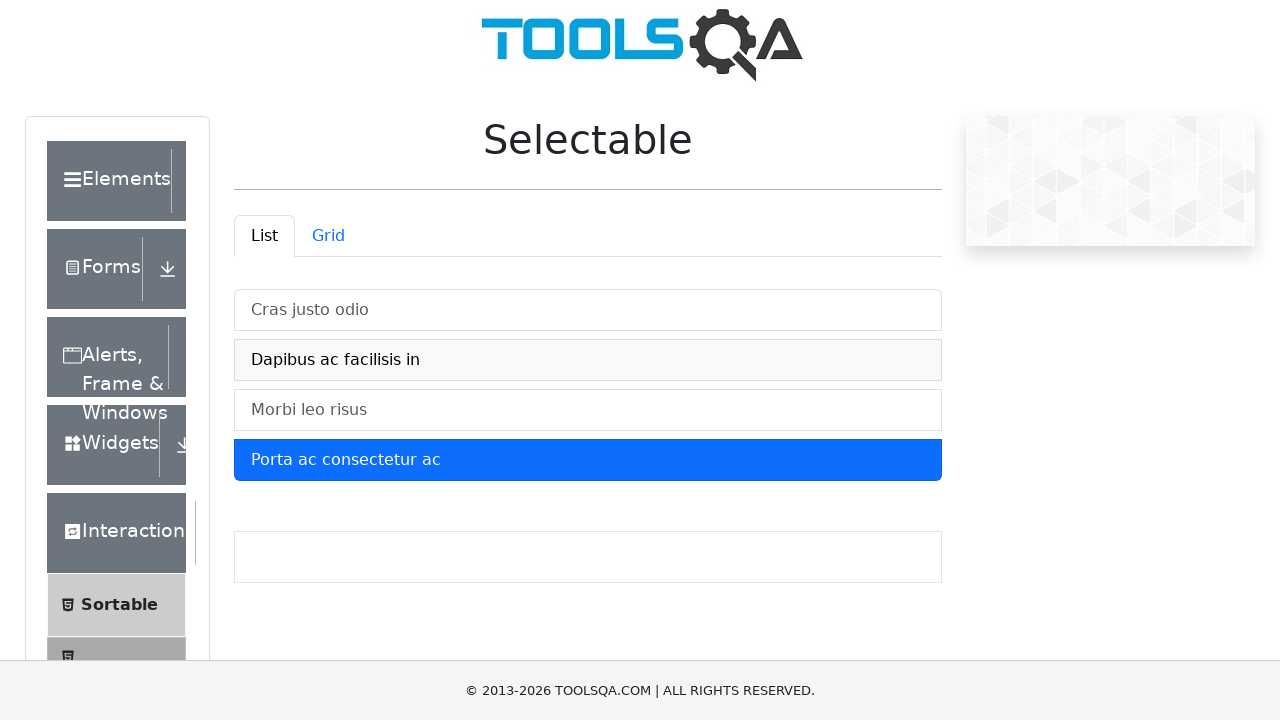

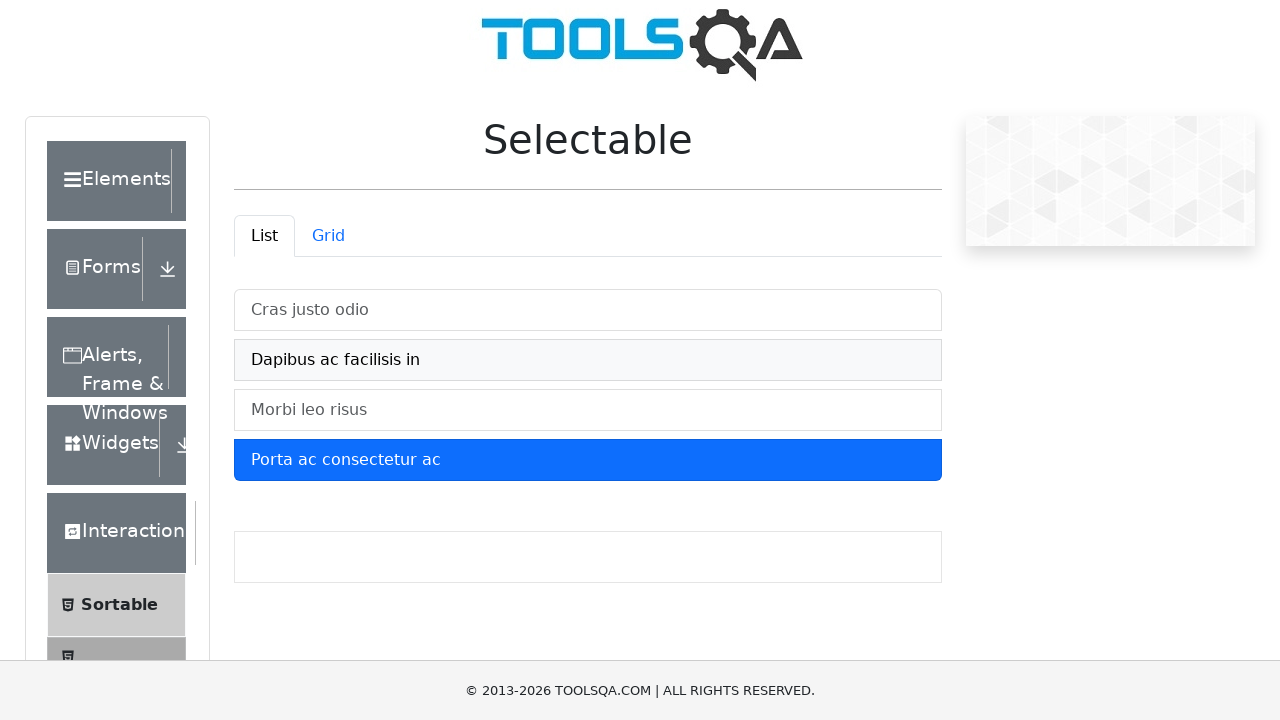